Searches UCC debtor records by navigating through frames, clicking debtor search link, and filling in name search fields

Starting URL: https://appext20.dos.ny.gov/pls/ucc_public/web_search.main_frame

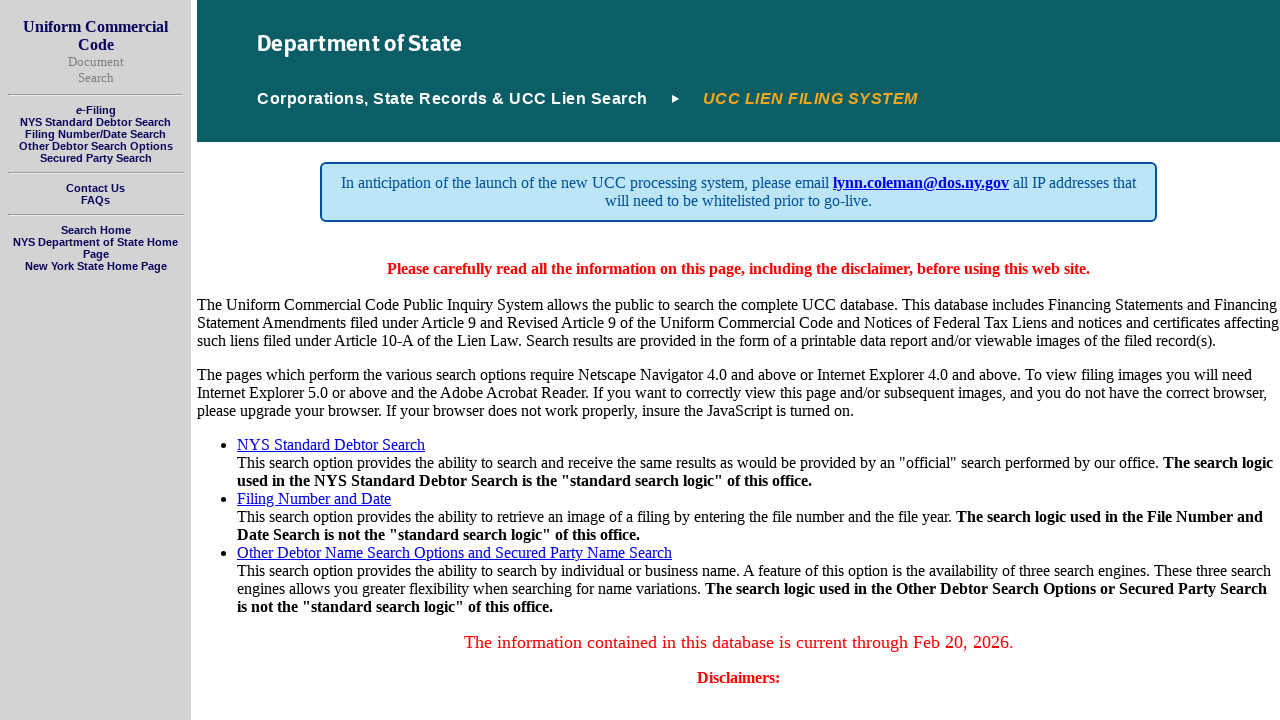

Clicked NYS Standard Debtor Search link in main frame at (96, 122) on frame[name='main'] >> internal:control=enter-frame >> internal:text="NYS Standar
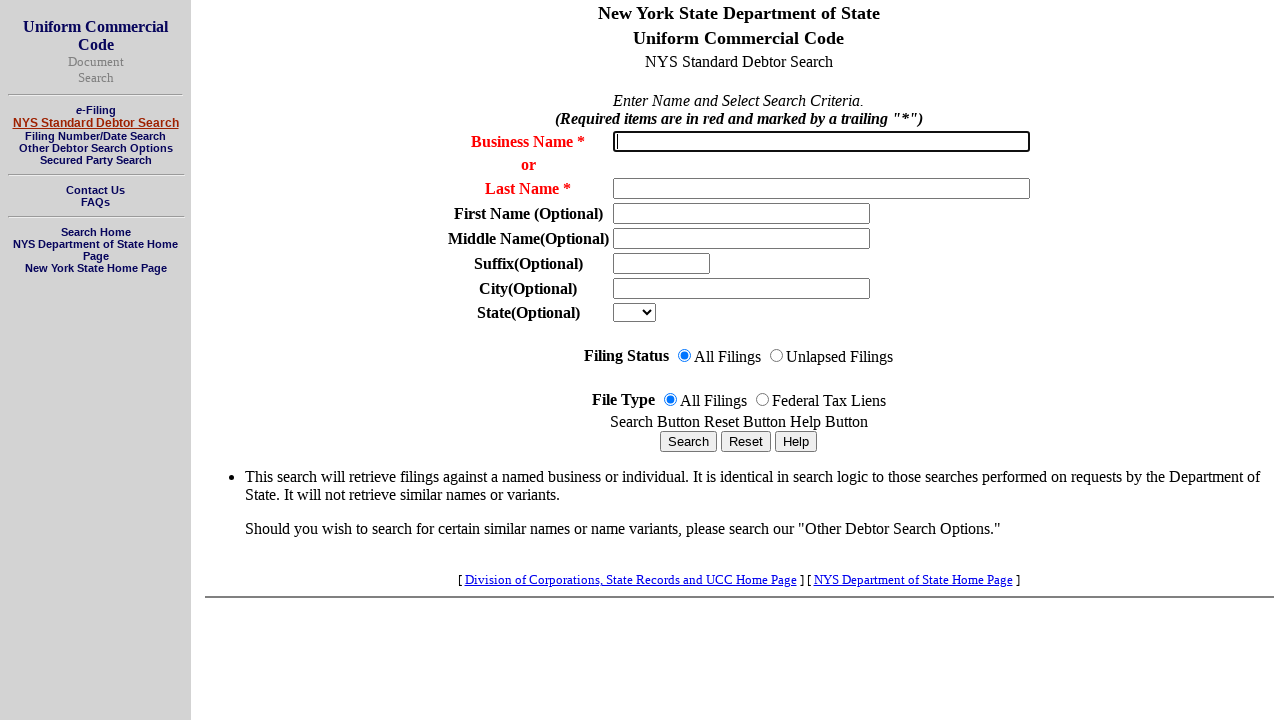

Waited 1 second for frame to load
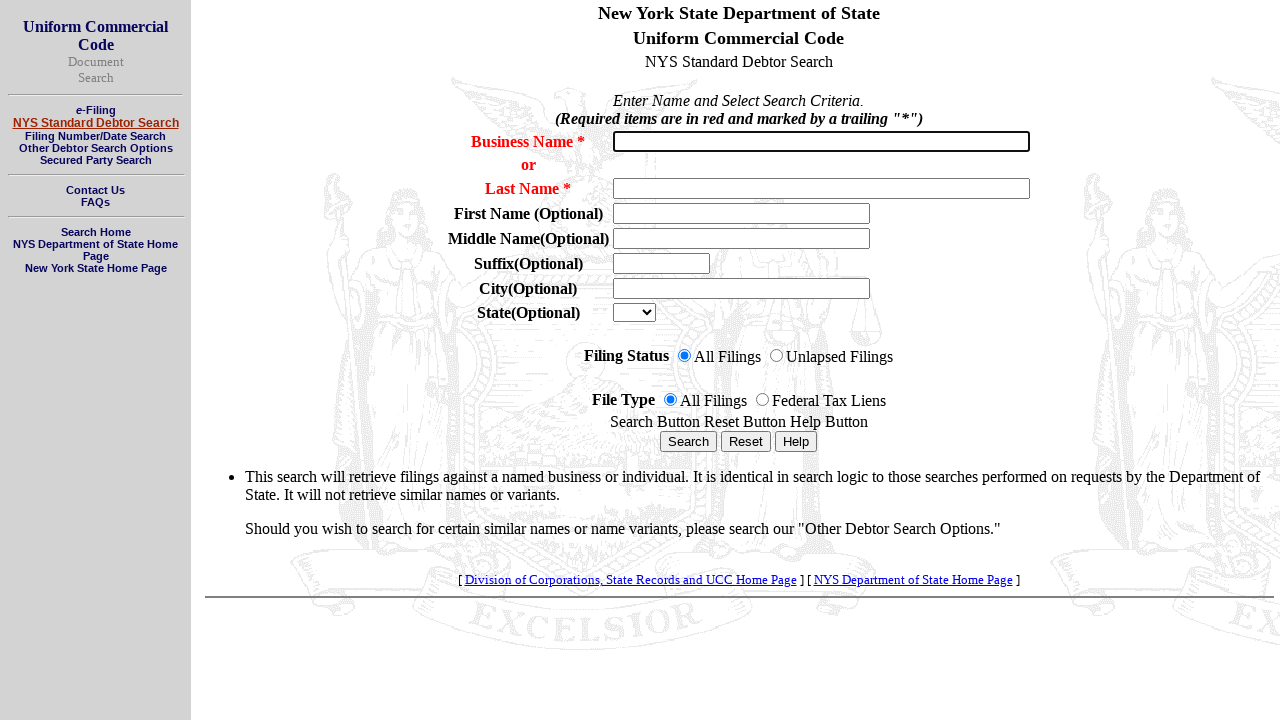

Located rframe for search form
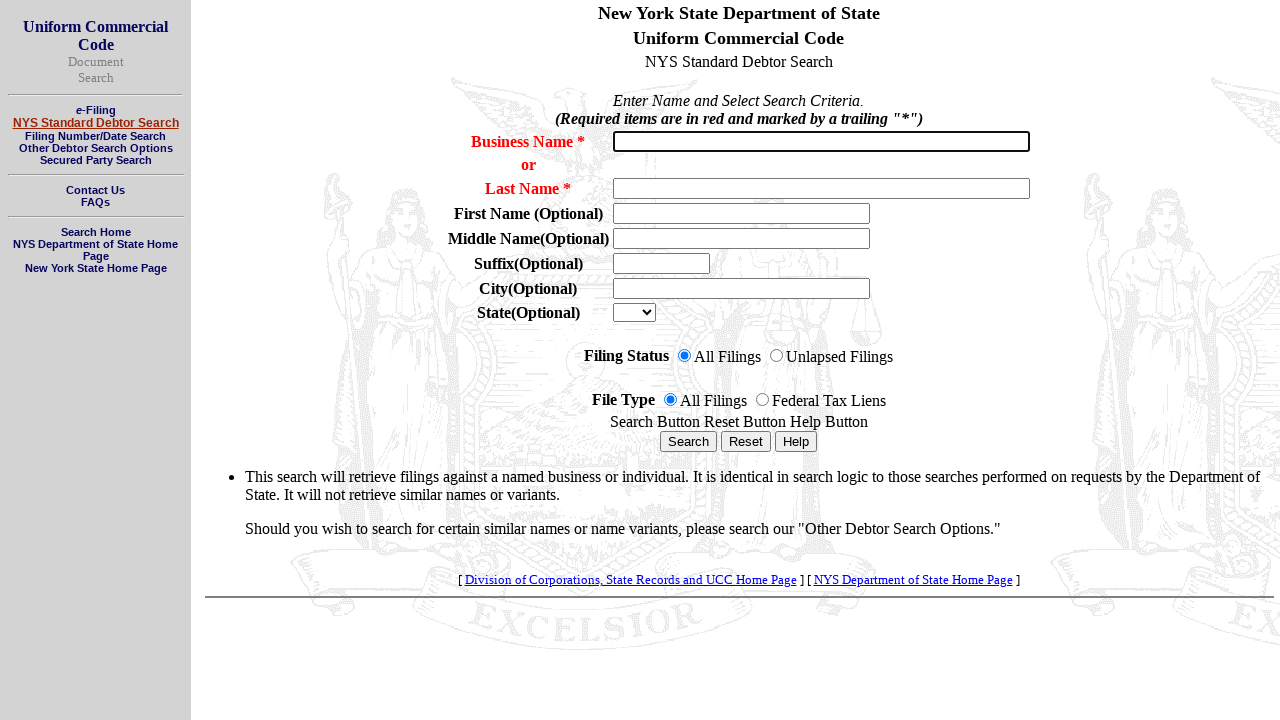

Search form is ready (pfirst field found)
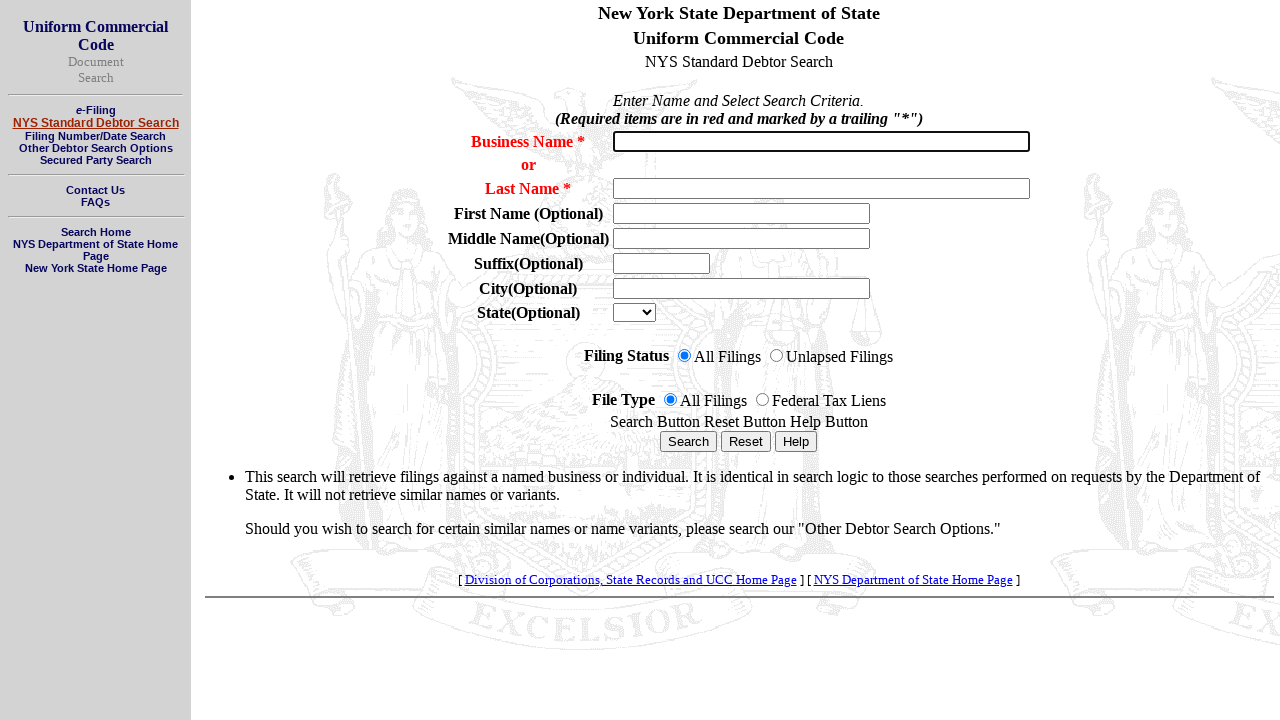

Cleared pname field on frame[name='rframe'] >> internal:control=enter-frame >> #pname
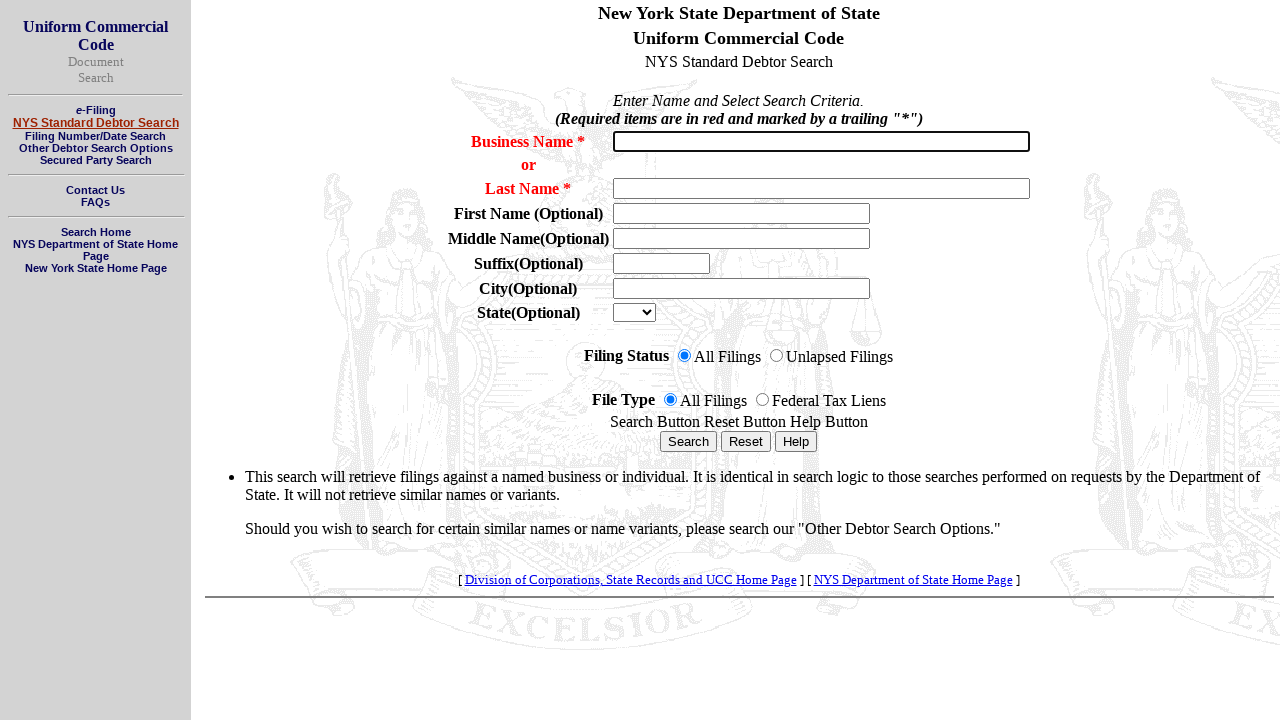

Filled last name field with 'Martinez' on frame[name='rframe'] >> internal:control=enter-frame >> #plast
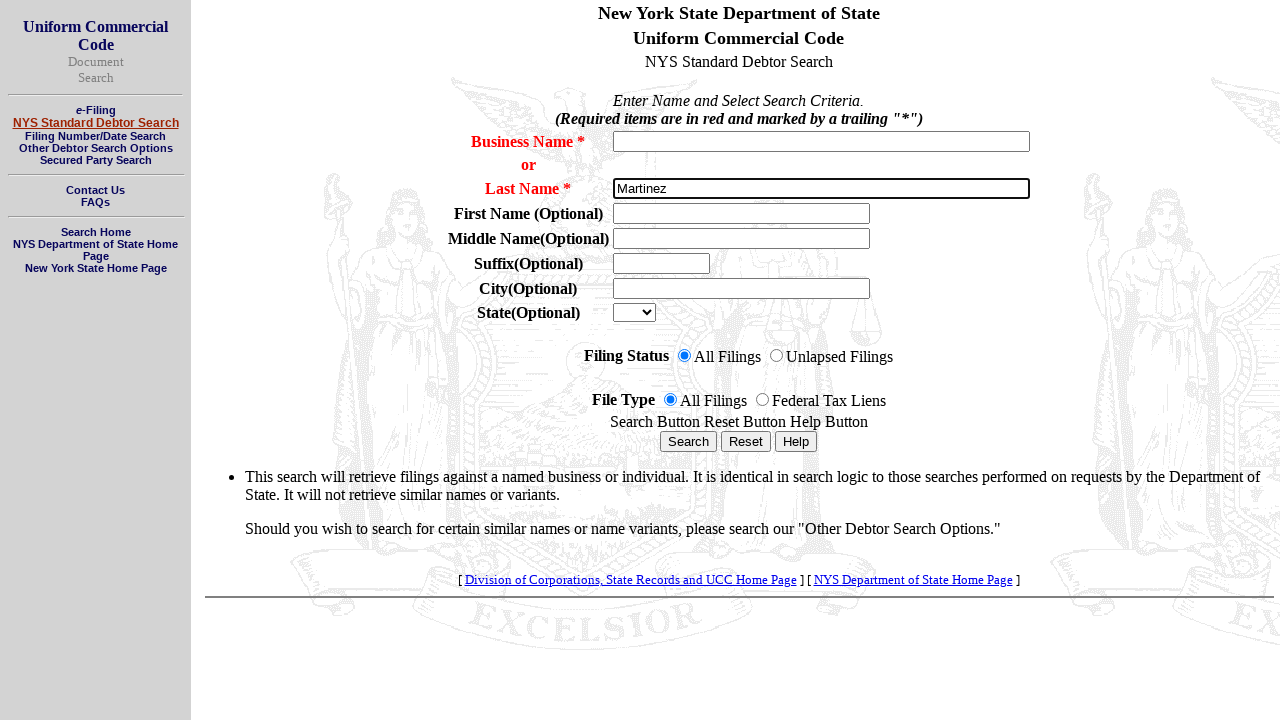

Filled first name field with 'Carlos' on frame[name='rframe'] >> internal:control=enter-frame >> #pfirst
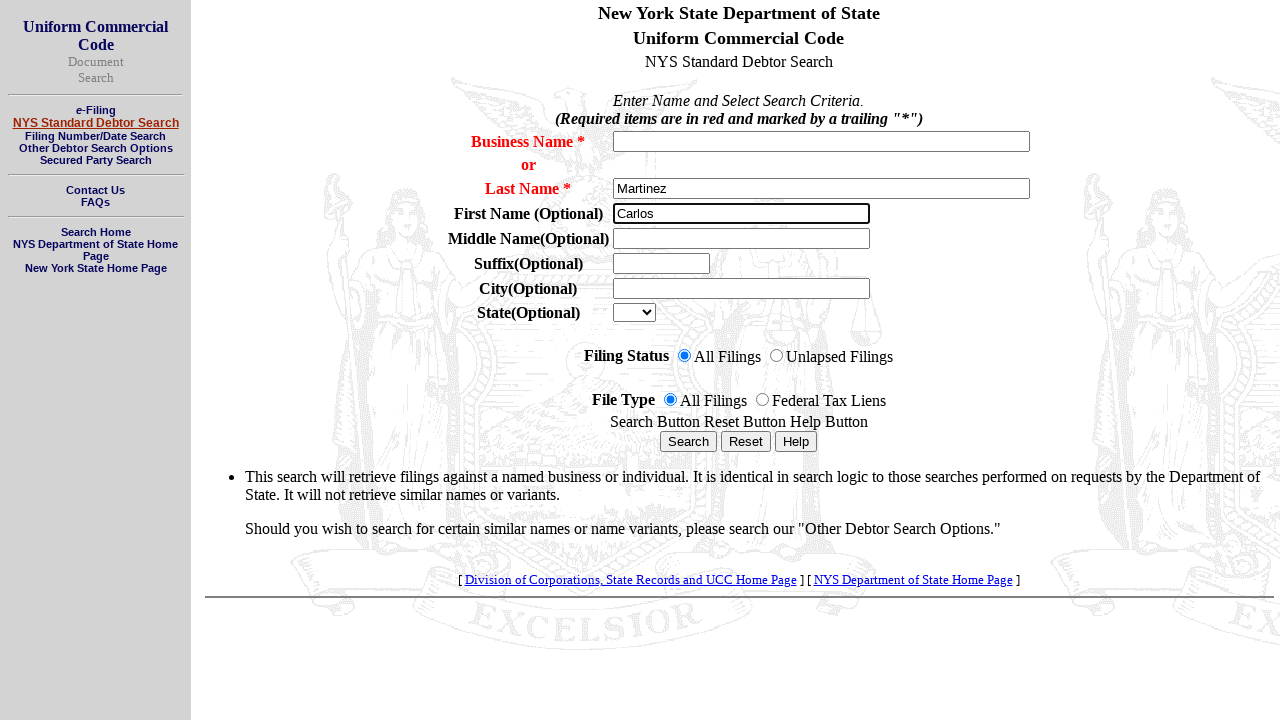

Clicked search button to search for debtor records at (688, 442) on frame[name='rframe'] >> internal:control=enter-frame >> #sbutton
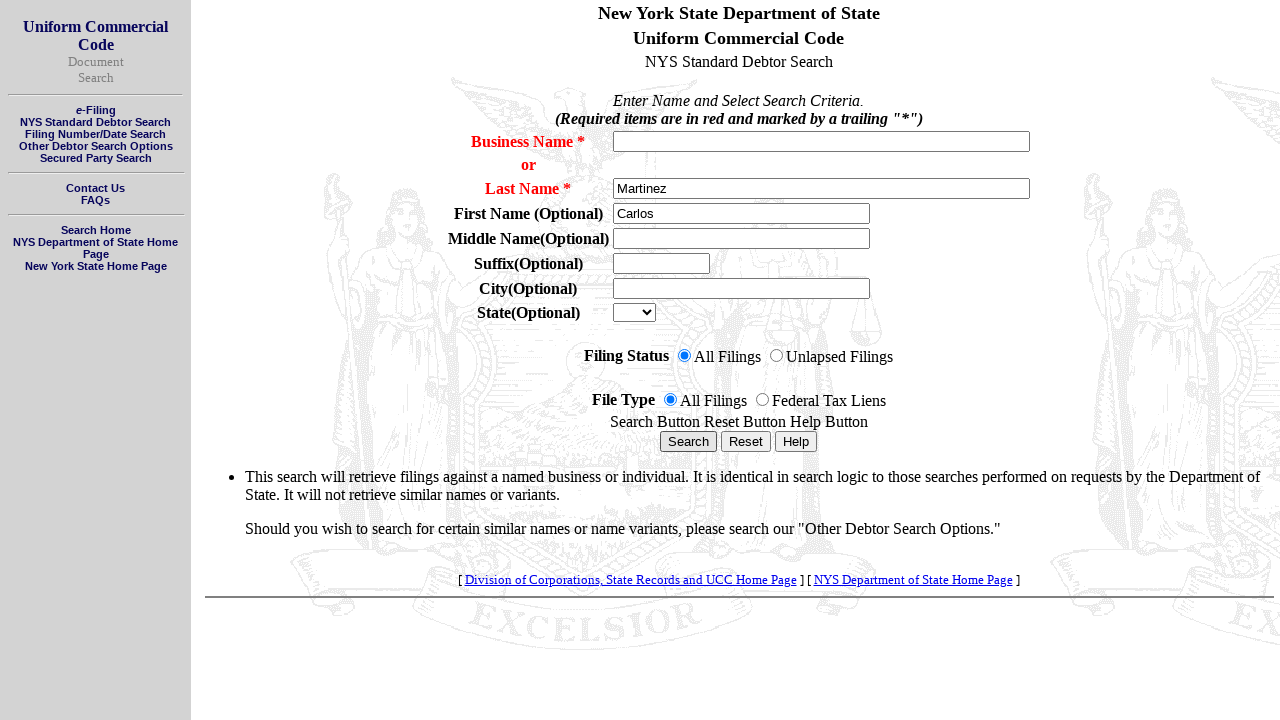

Search results loaded successfully
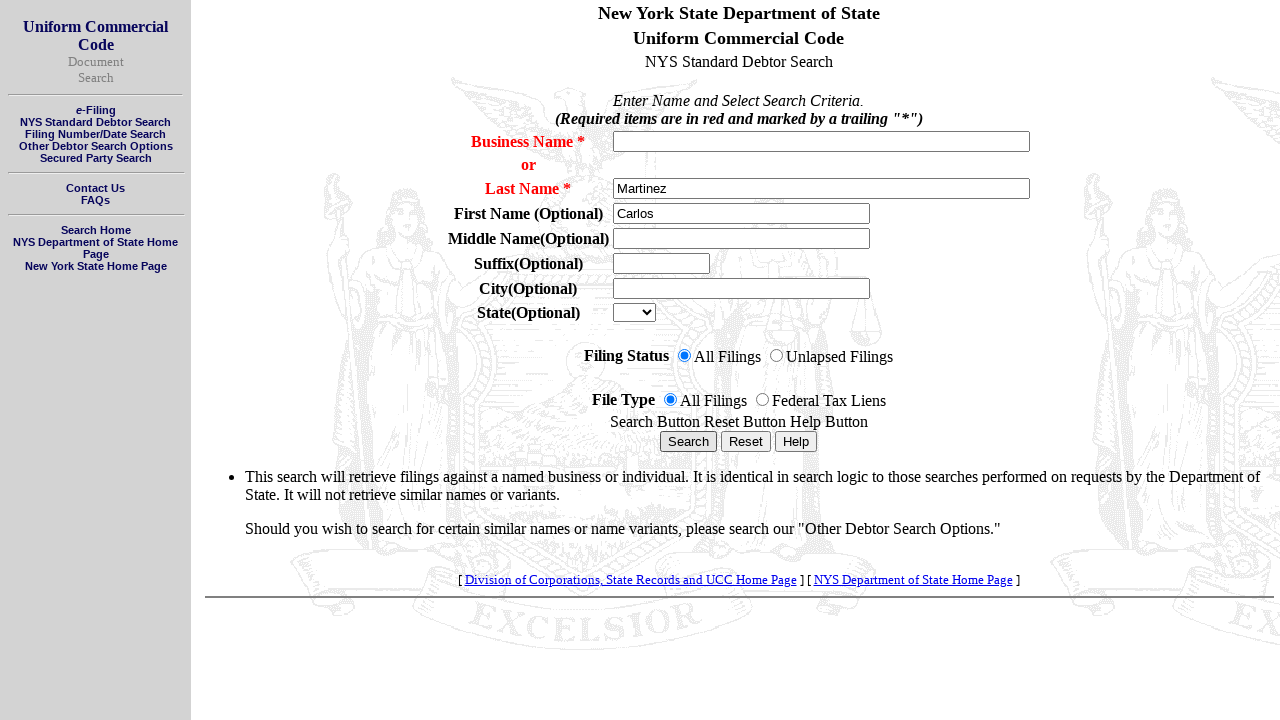

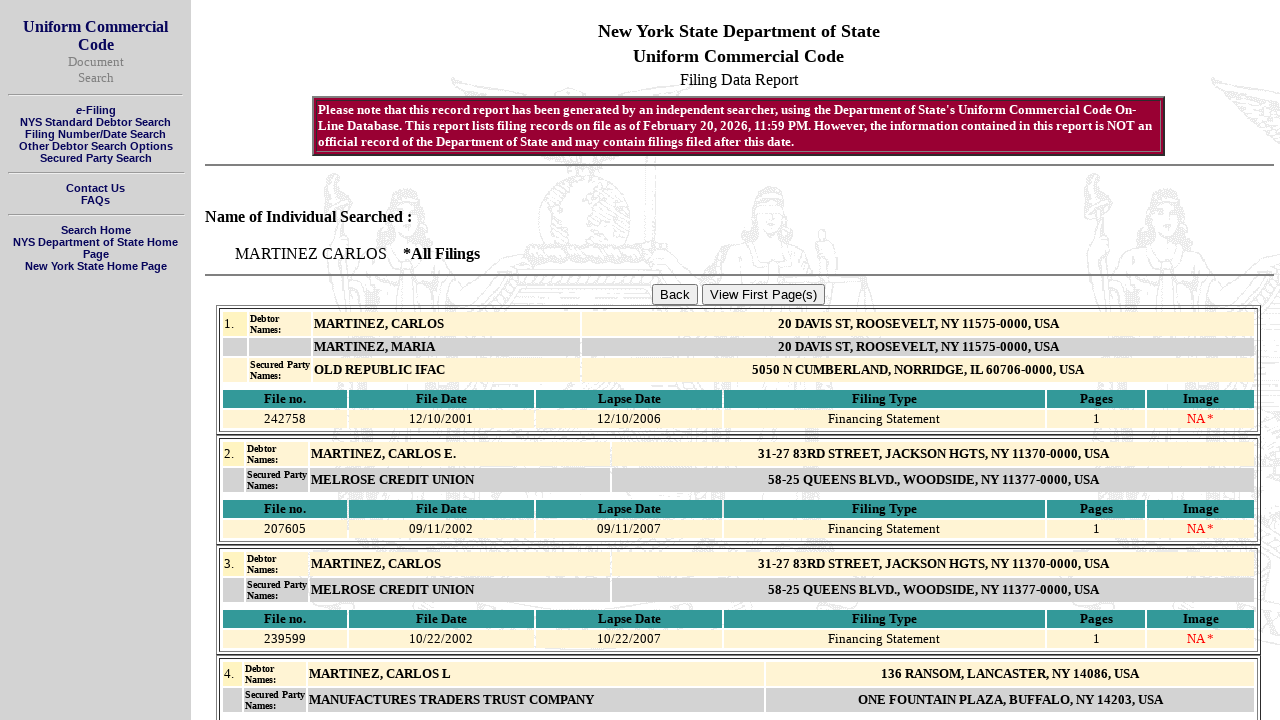